Tests single iframe handling by clicking on the Single Iframe tab, switching to the iframe, and entering text into an input field inside the frame.

Starting URL: https://demo.automationtesting.in/Frames.html

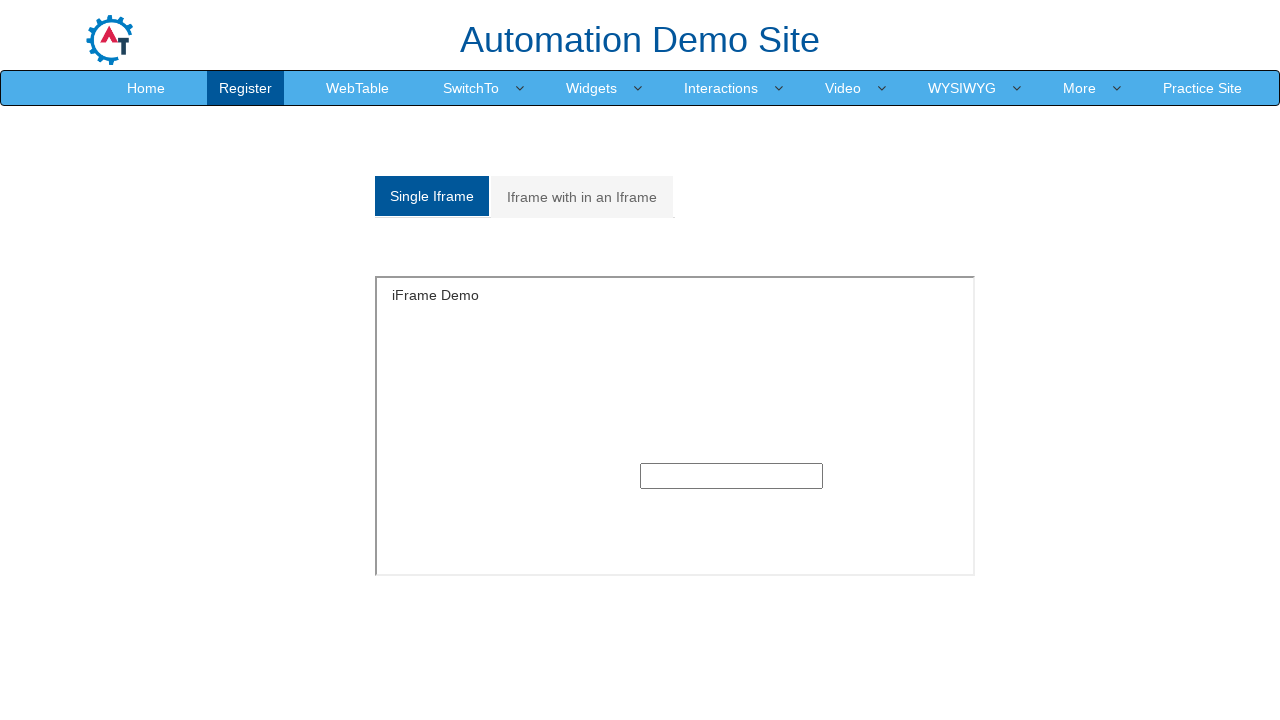

Clicked on Single Iframe tab at (432, 196) on a:text('Single Iframe ')
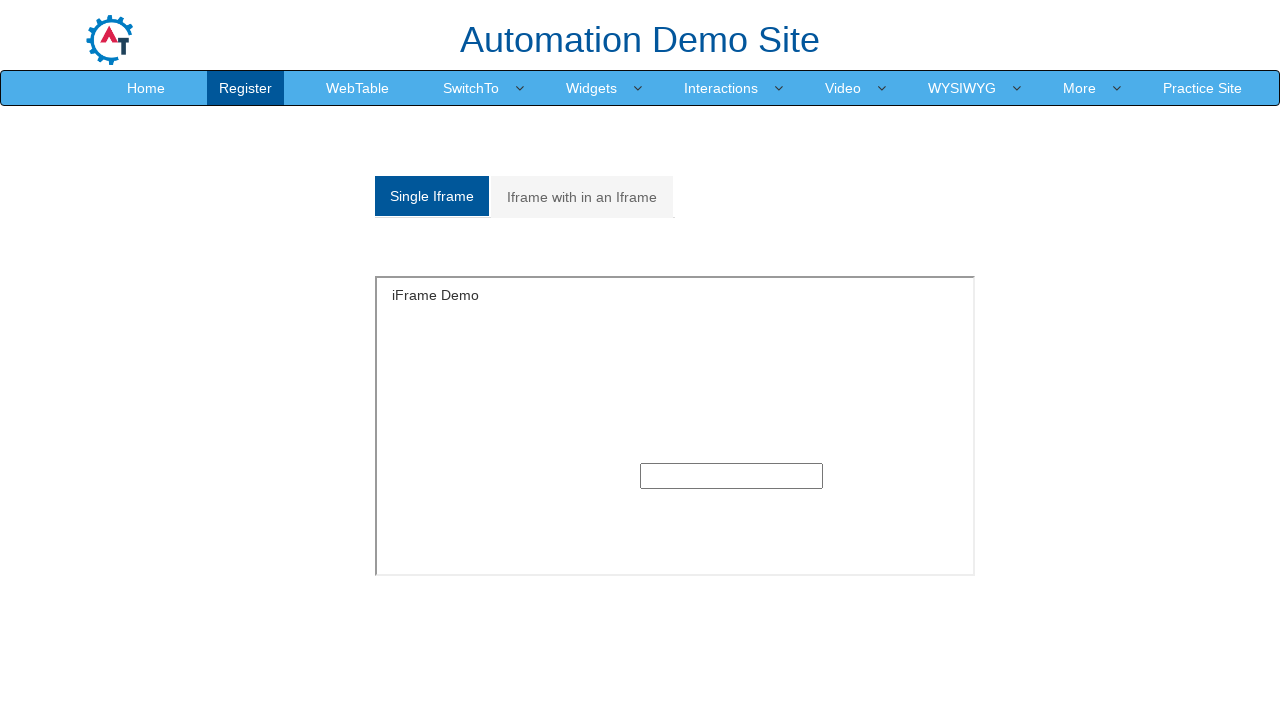

Located single iframe with id 'singleframe'
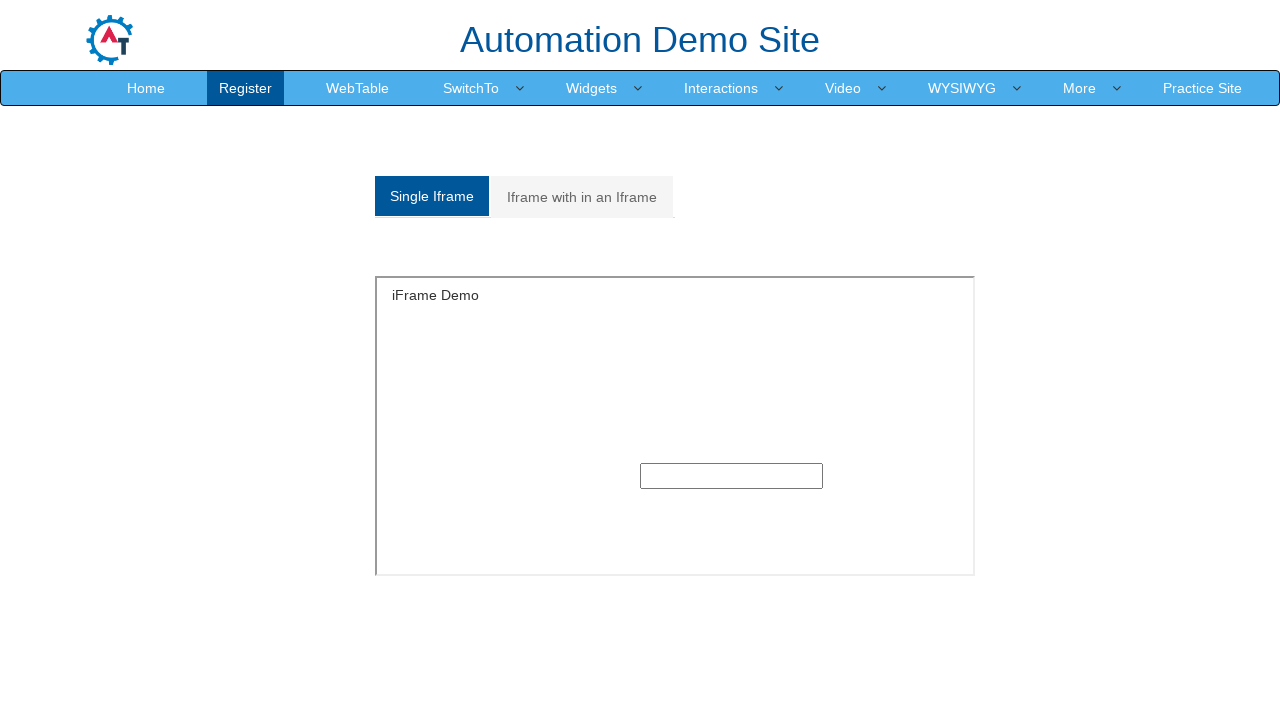

Entered 'Single Frame' text into input field inside iframe on #singleframe >> internal:control=enter-frame >> input[type='text']
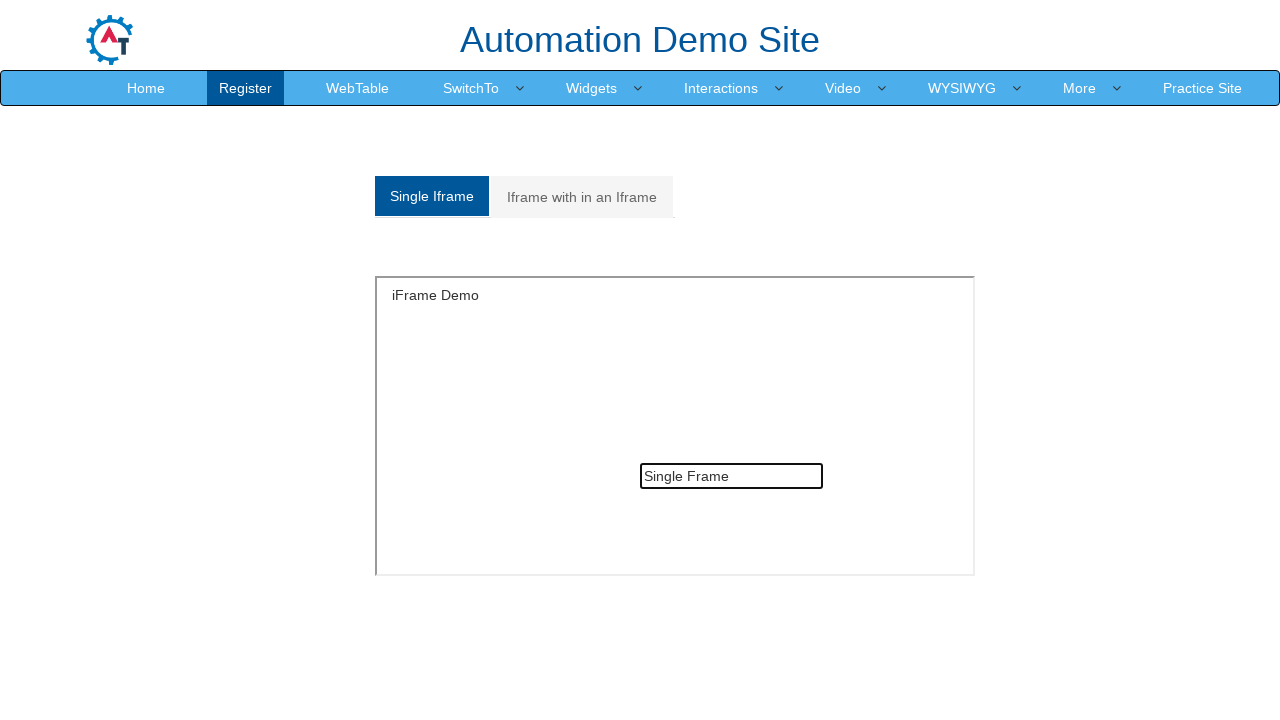

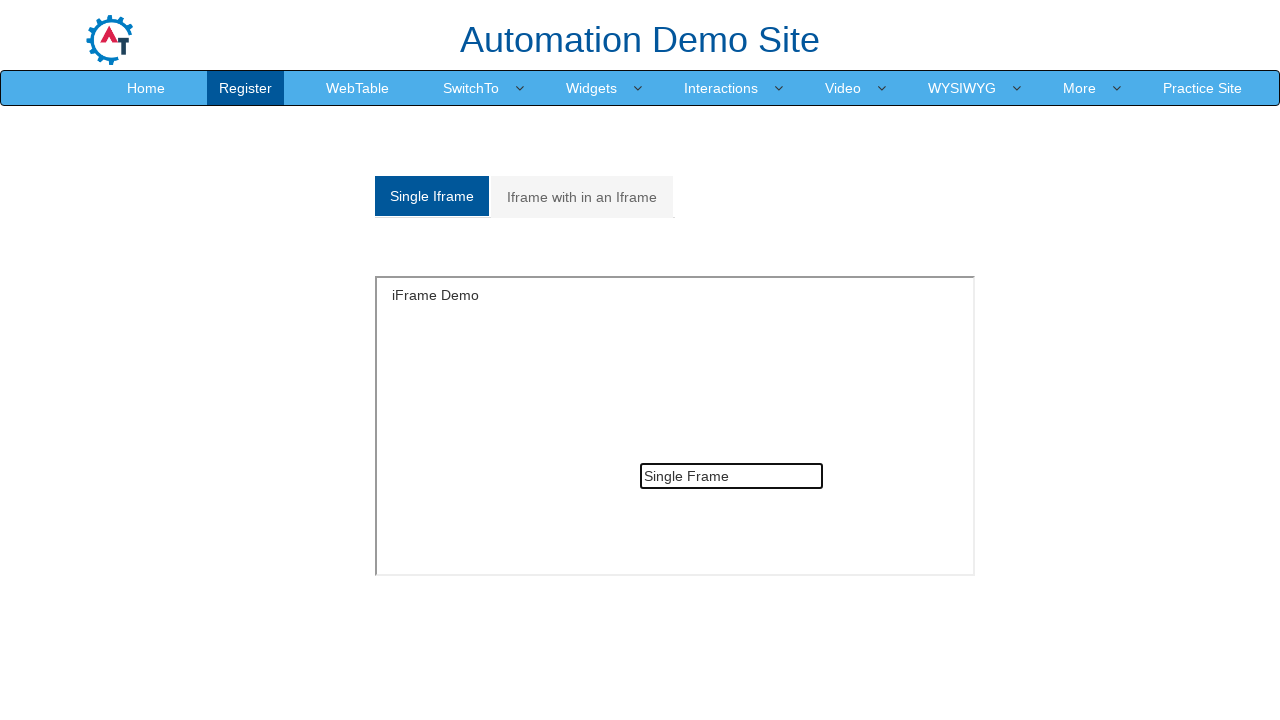